Tests energy label search by entering a property ID and retrieving energy index information

Starting URL: https://www.ep-online.nl/Energylabel/Search

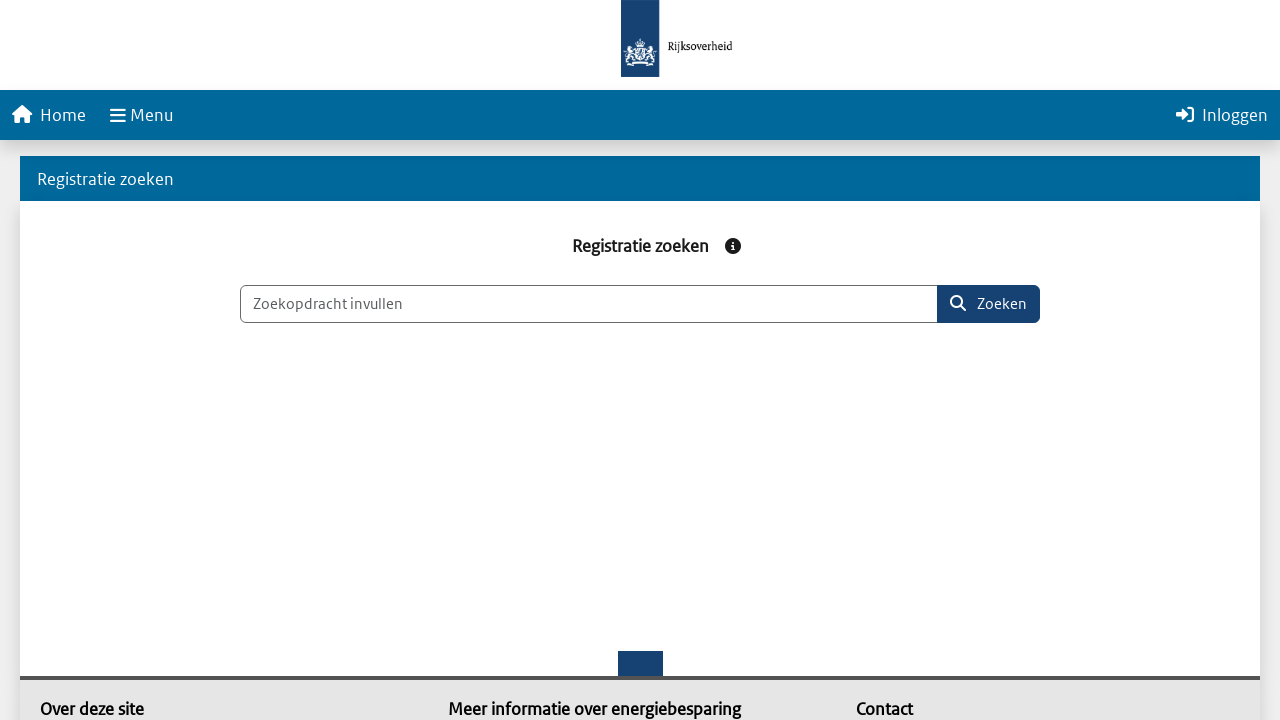

Waited for search field selector to be available
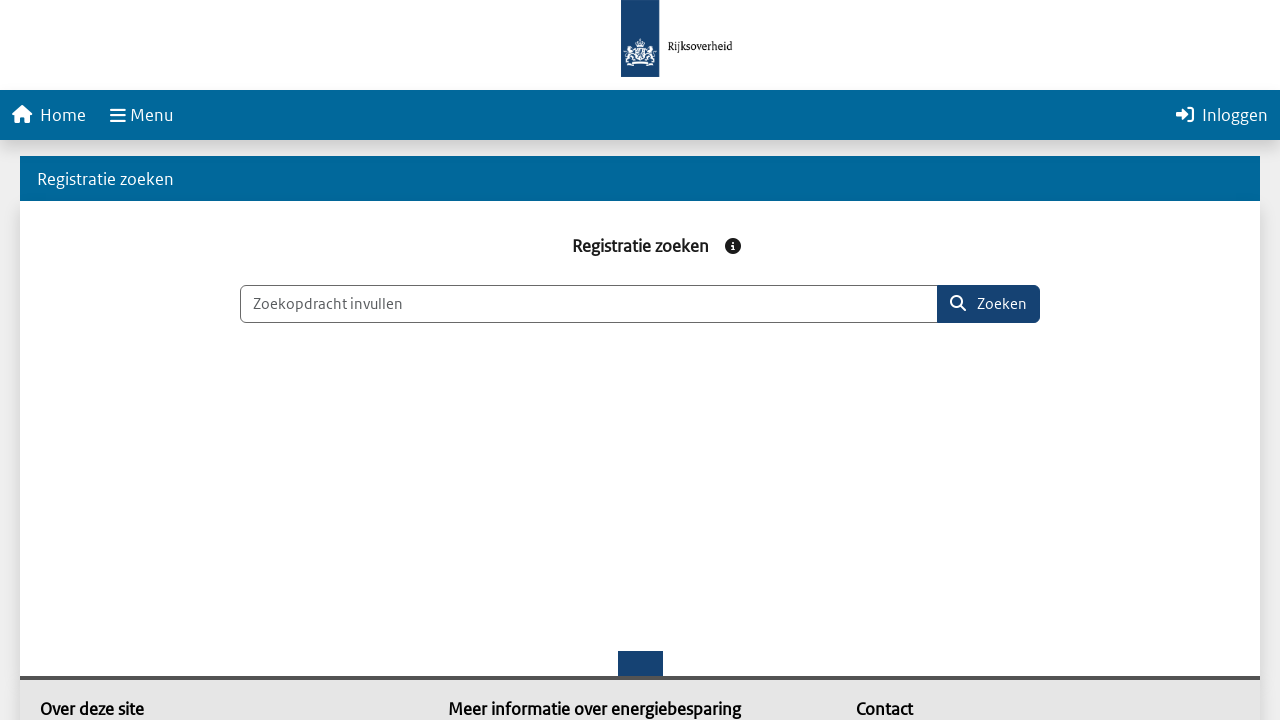

Filled search field with property ID '0363010000123456' on #SearchValue
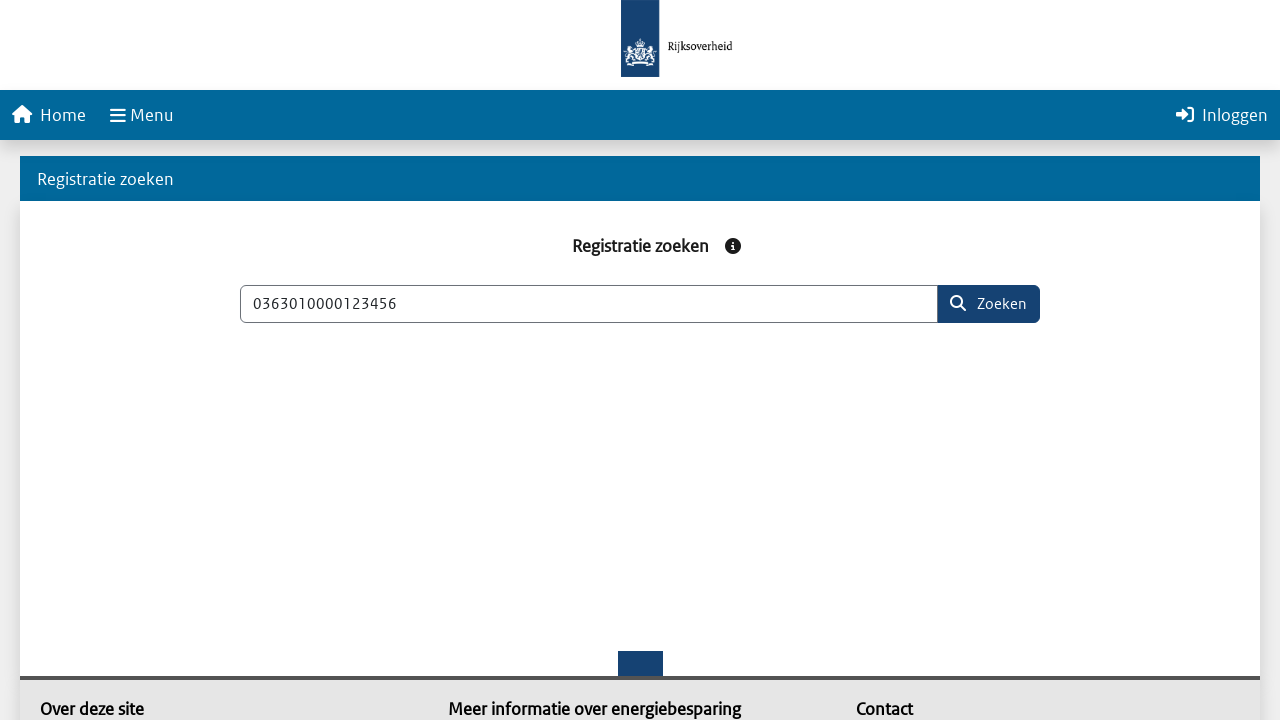

Waited for search button selector to be available
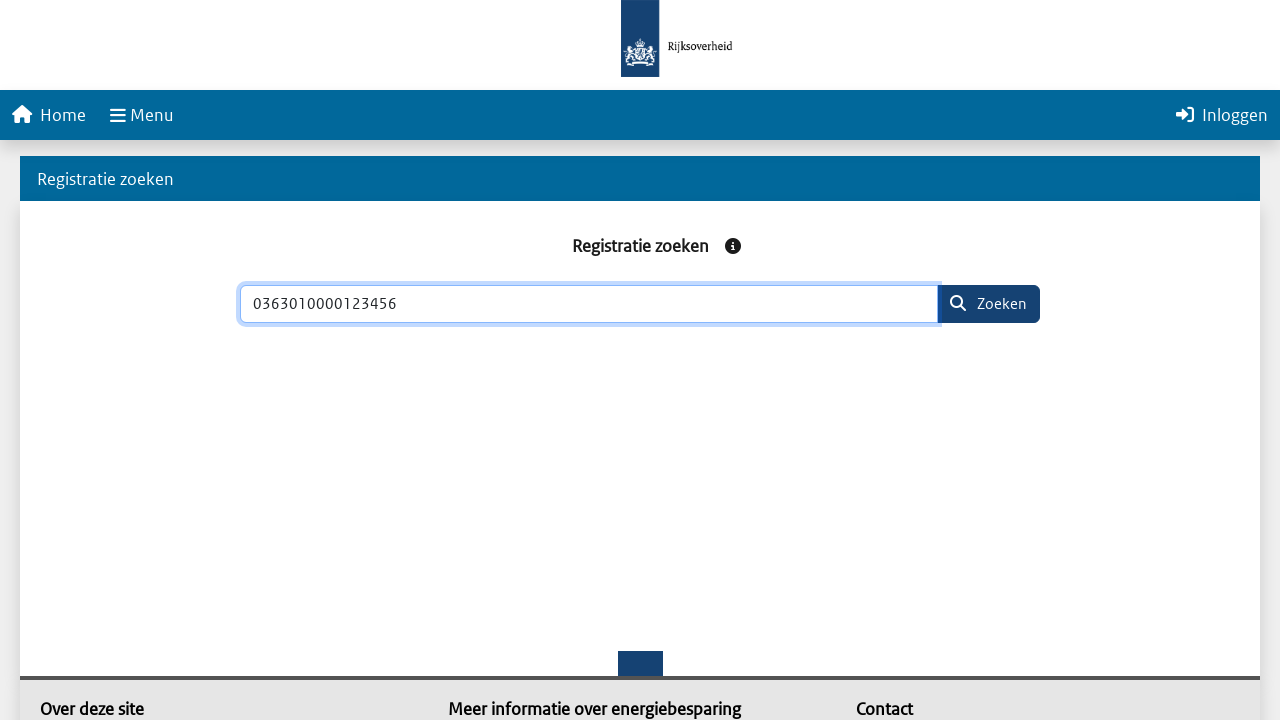

Clicked search button to initiate energy label search at (988, 304) on #searchButton
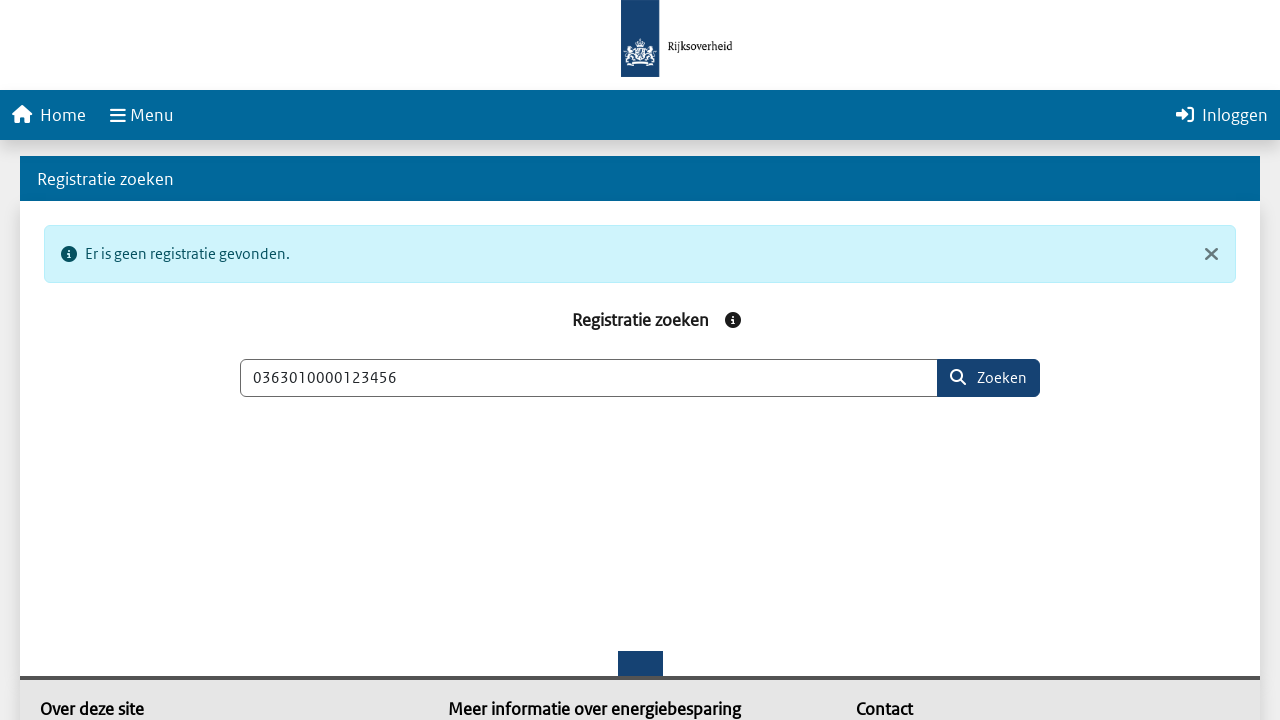

No energy index results found within timeout period
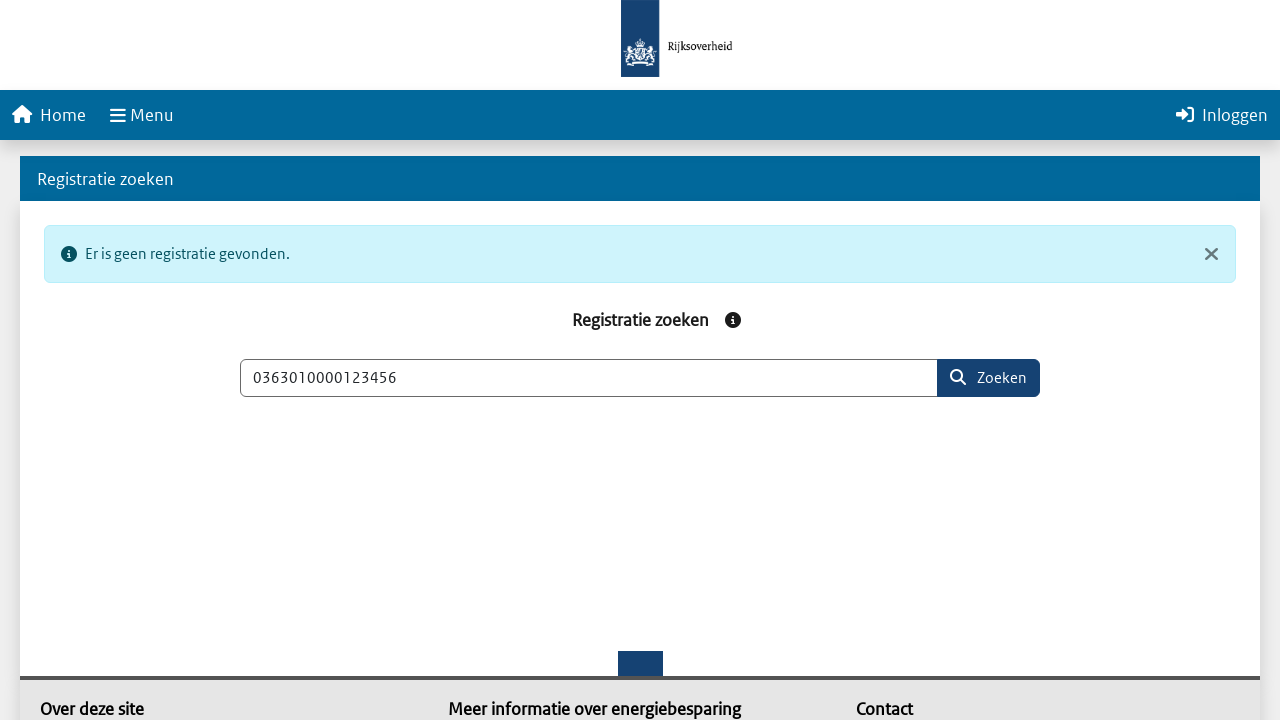

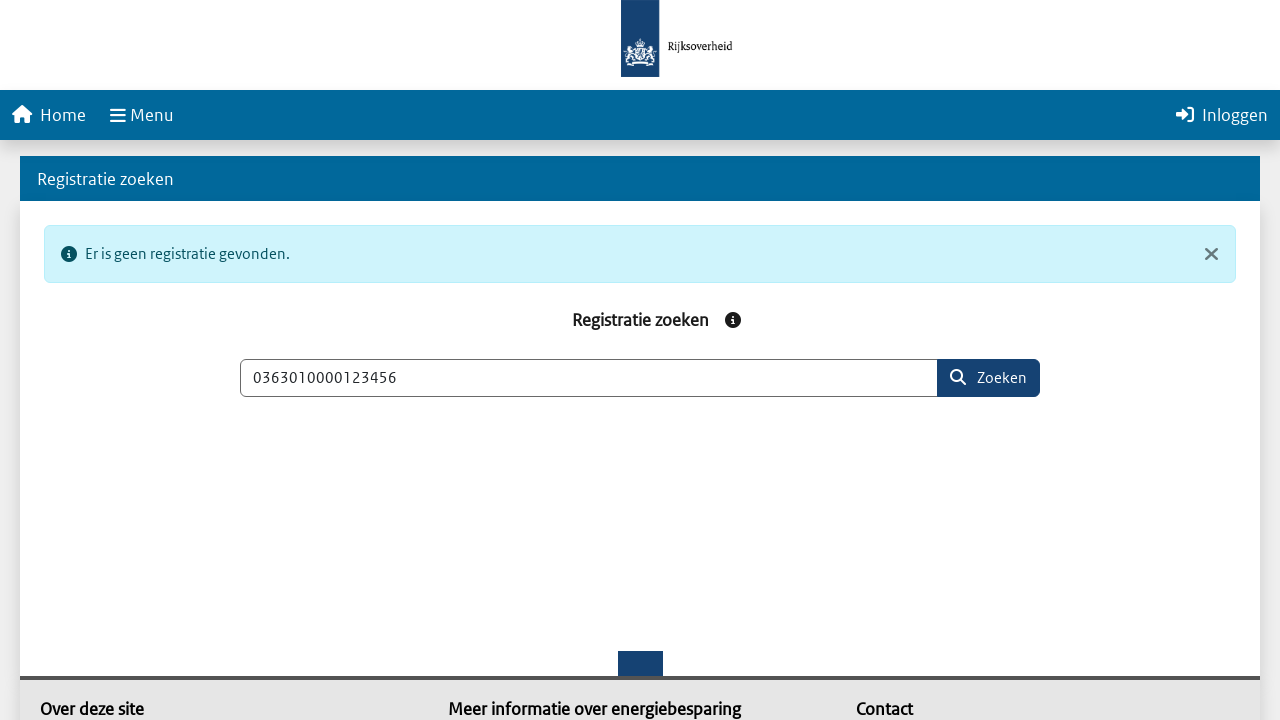